Tests registration form validation with password less than 6 characters and verifies error messages

Starting URL: https://alada.vn/tai-khoan/dang-ky.html

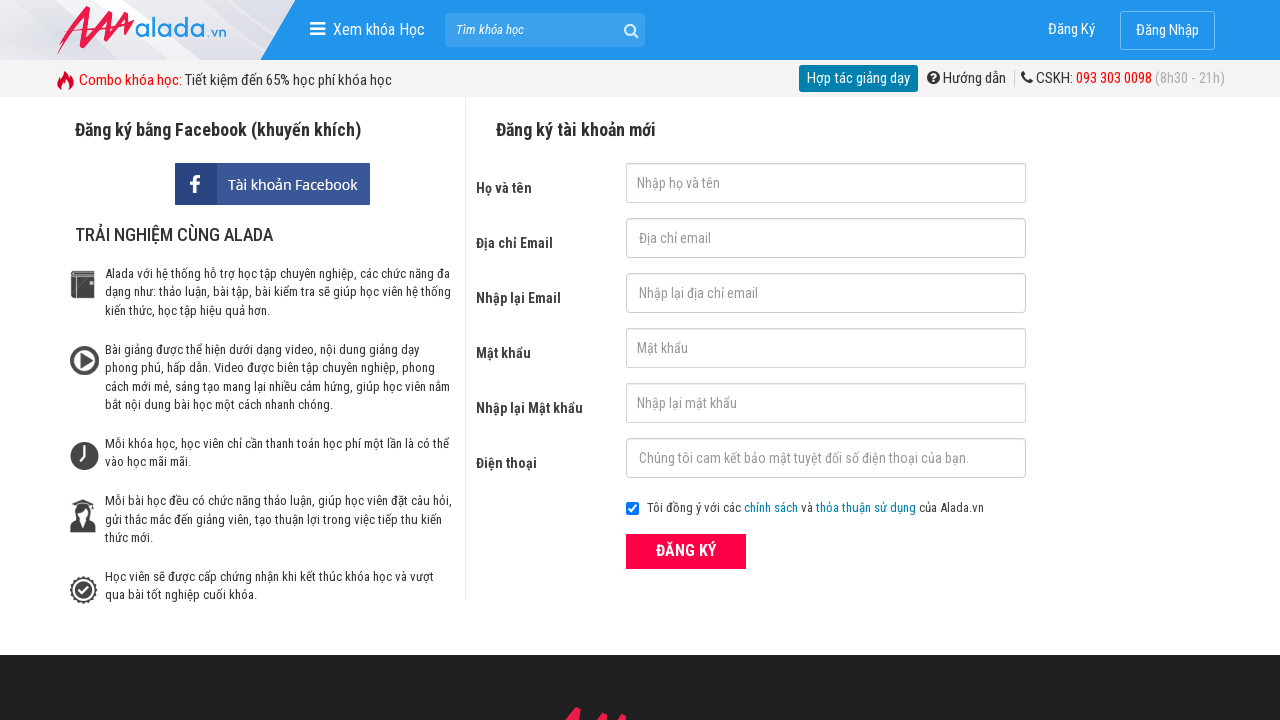

Reloaded registration page to reset form
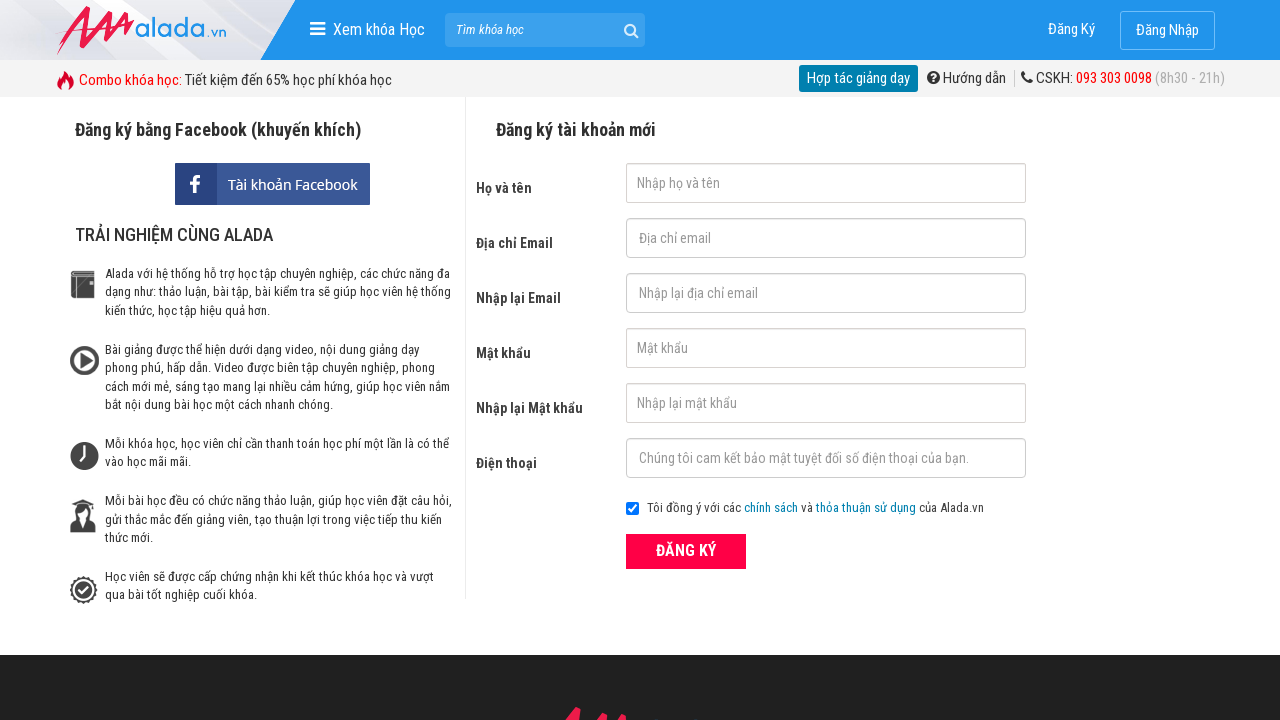

Filled firstname field with 'John Wick' on #txtFirstname
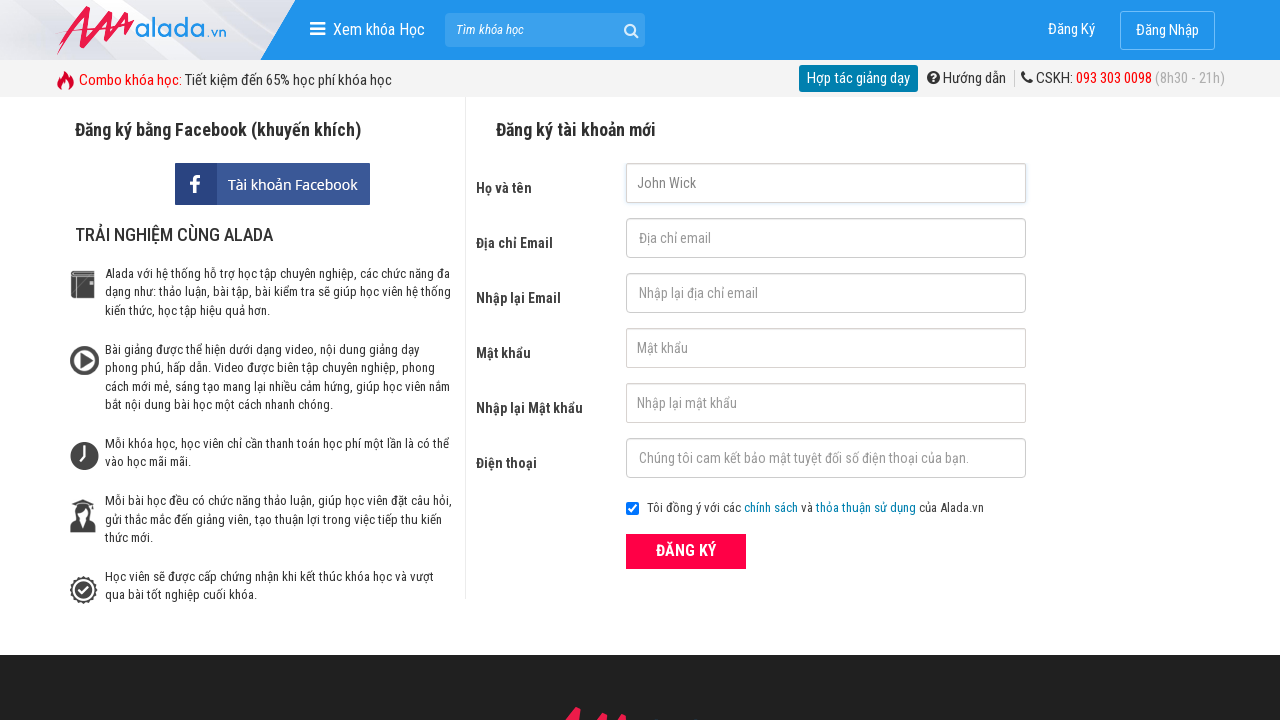

Filled email field with 'johnwick@gmail.net' on #txtEmail
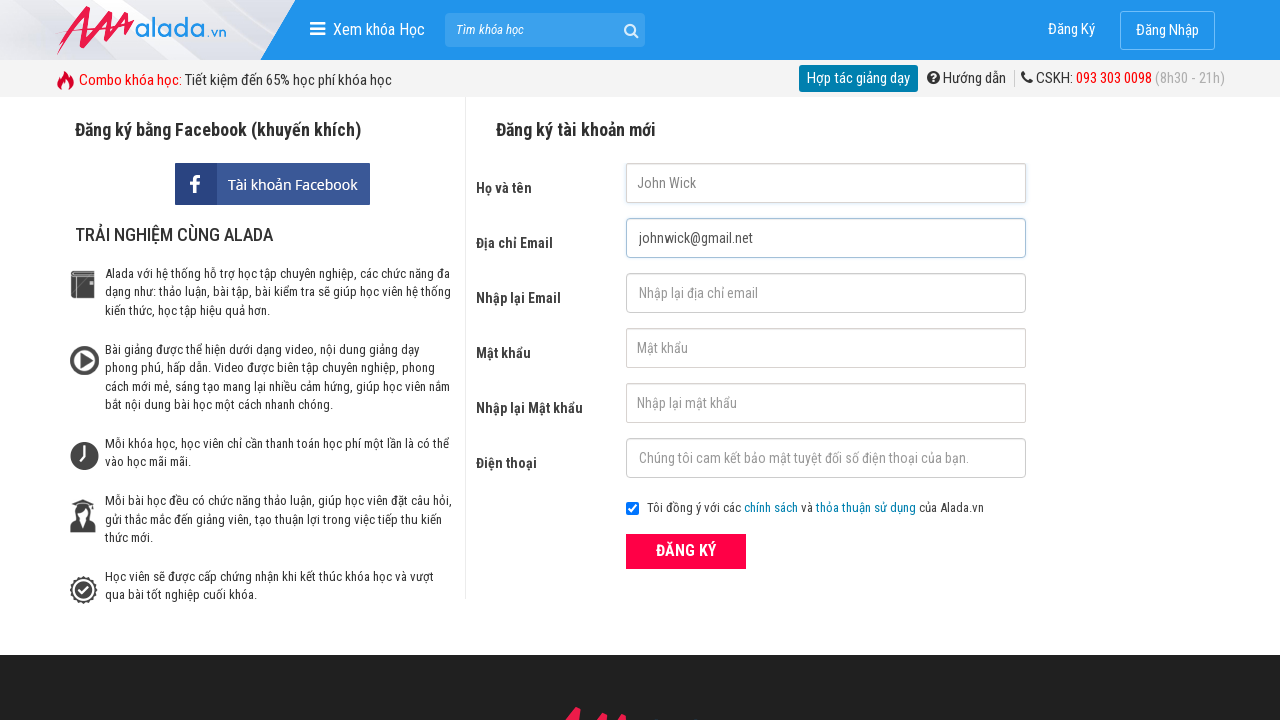

Filled confirm email field with 'johnwick@gmail.net' on #txtCEmail
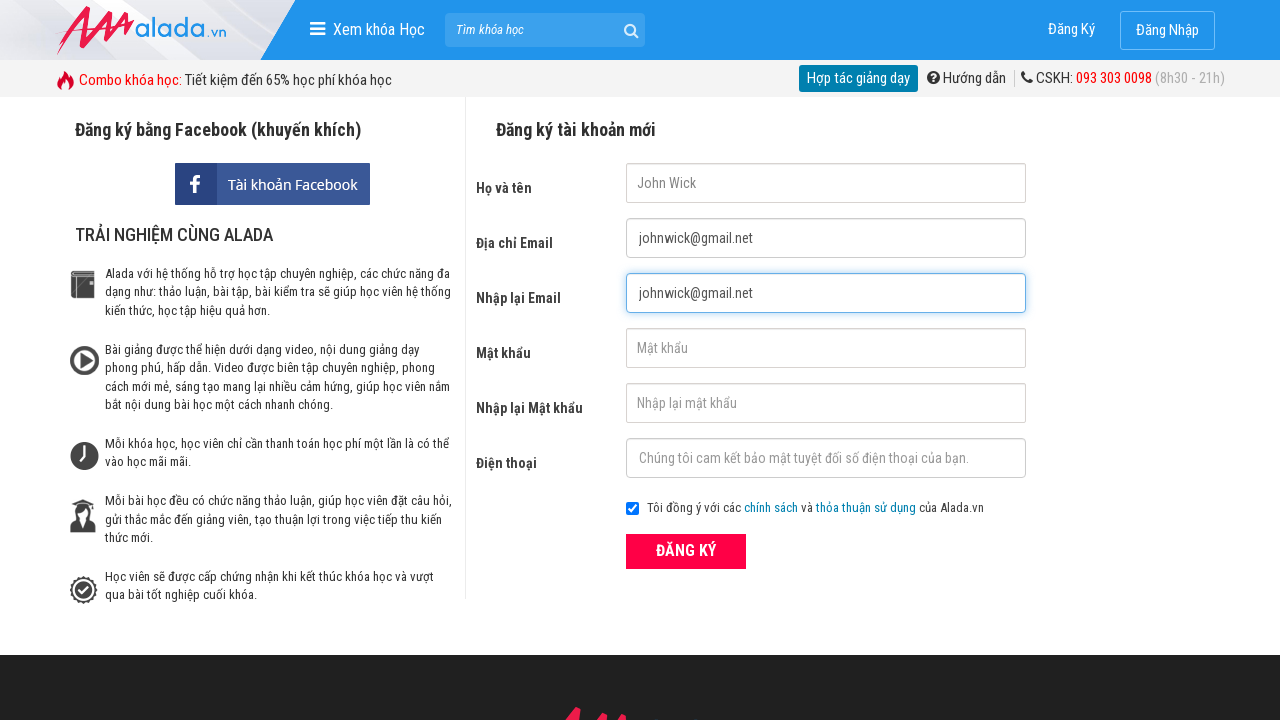

Filled password field with '12345' (less than 6 characters) on #txtPassword
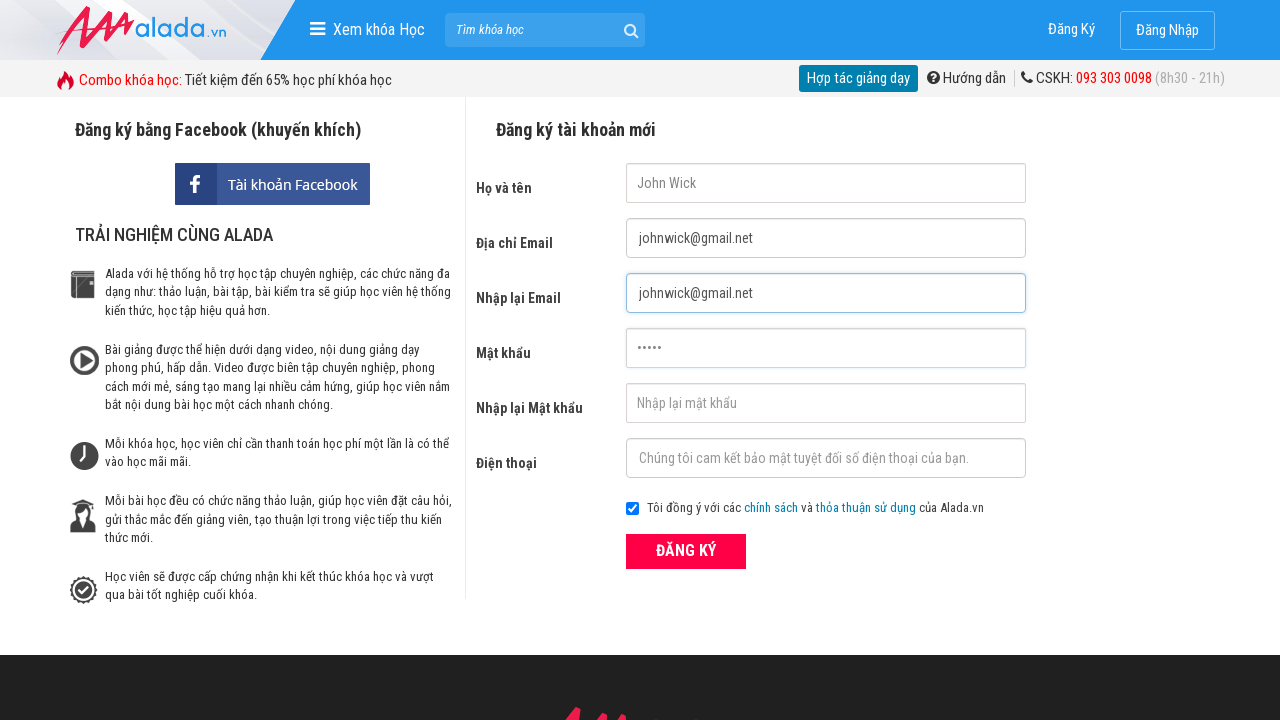

Filled confirm password field with '12345' on #txtCPassword
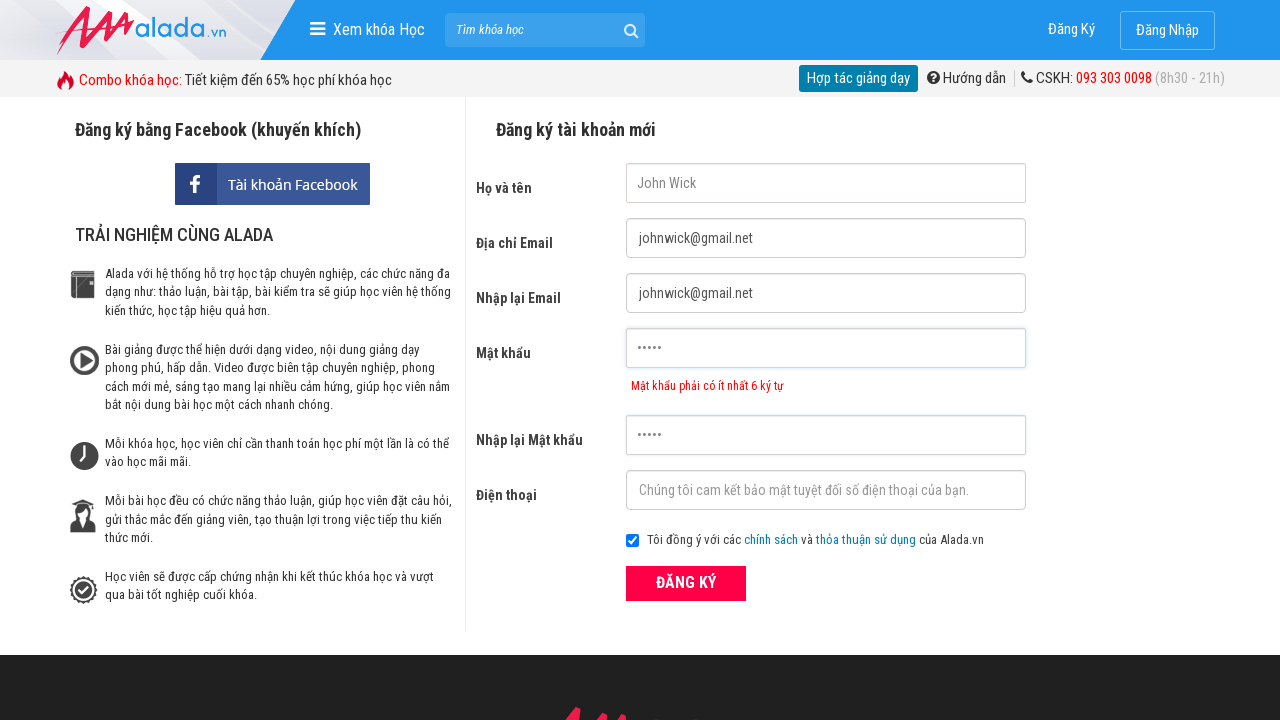

Filled phone field with '0987654321' on #txtPhone
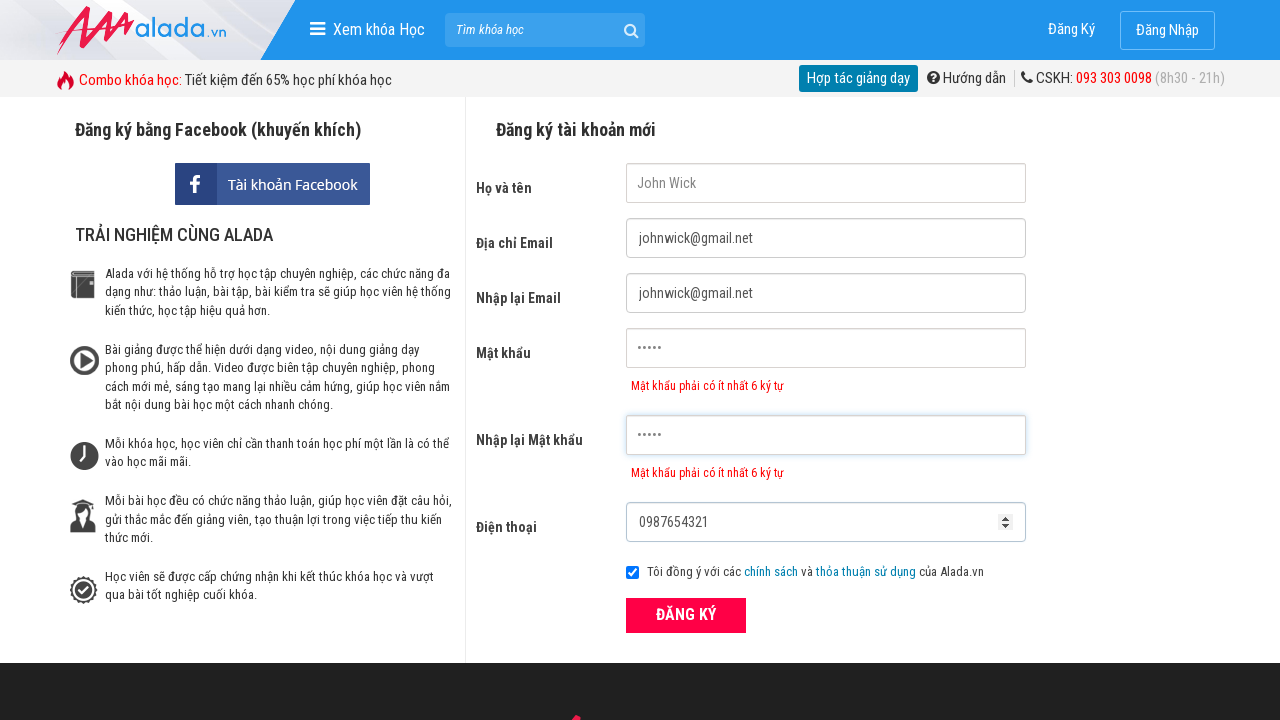

Clicked register button to submit form at (686, 615) on .btn_pink_sm.fs16
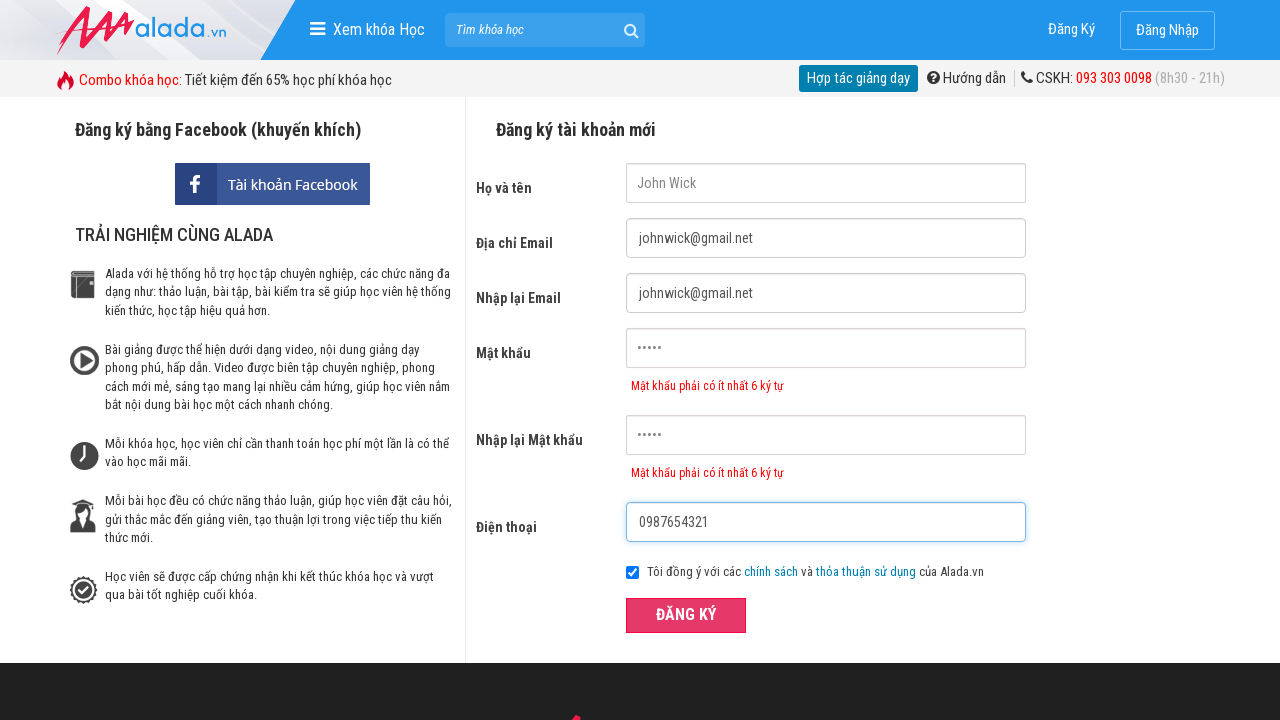

Password error message appeared: 'Mật khẩu phải có ít nhất 6 ký tự'
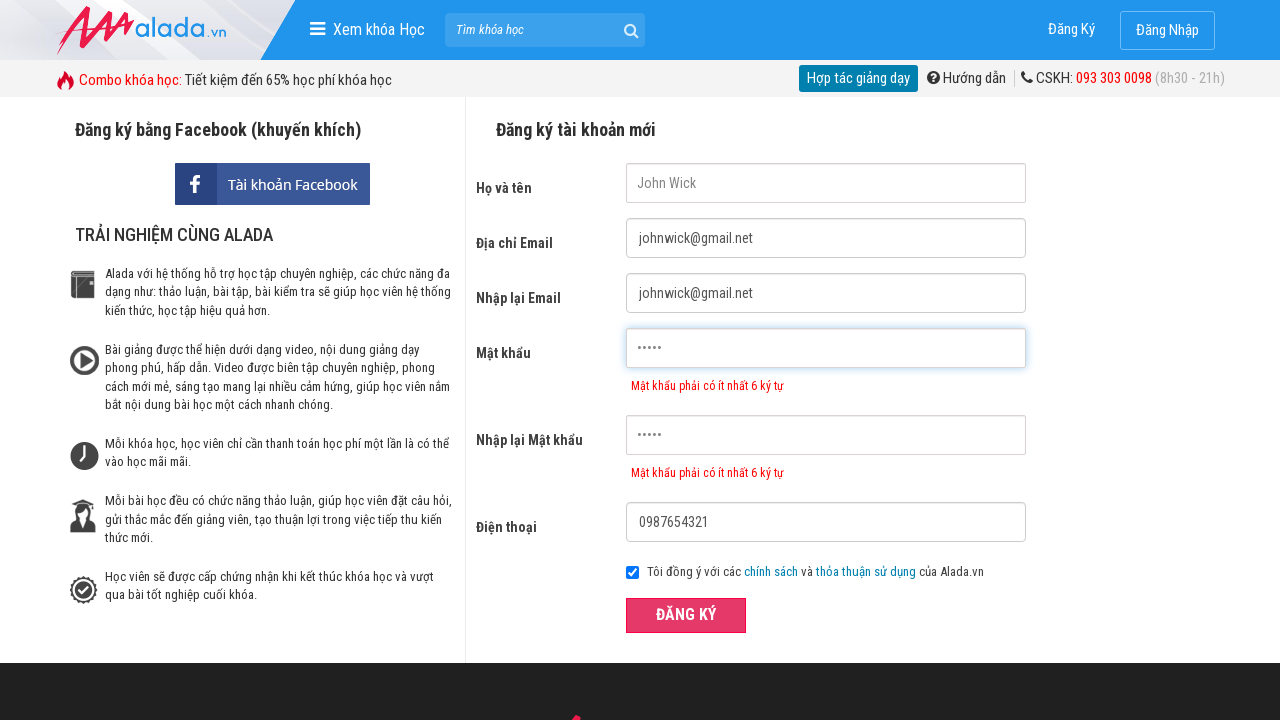

Confirm password error message appeared: 'Mật khẩu phải có ít nhất 6 ký tự'
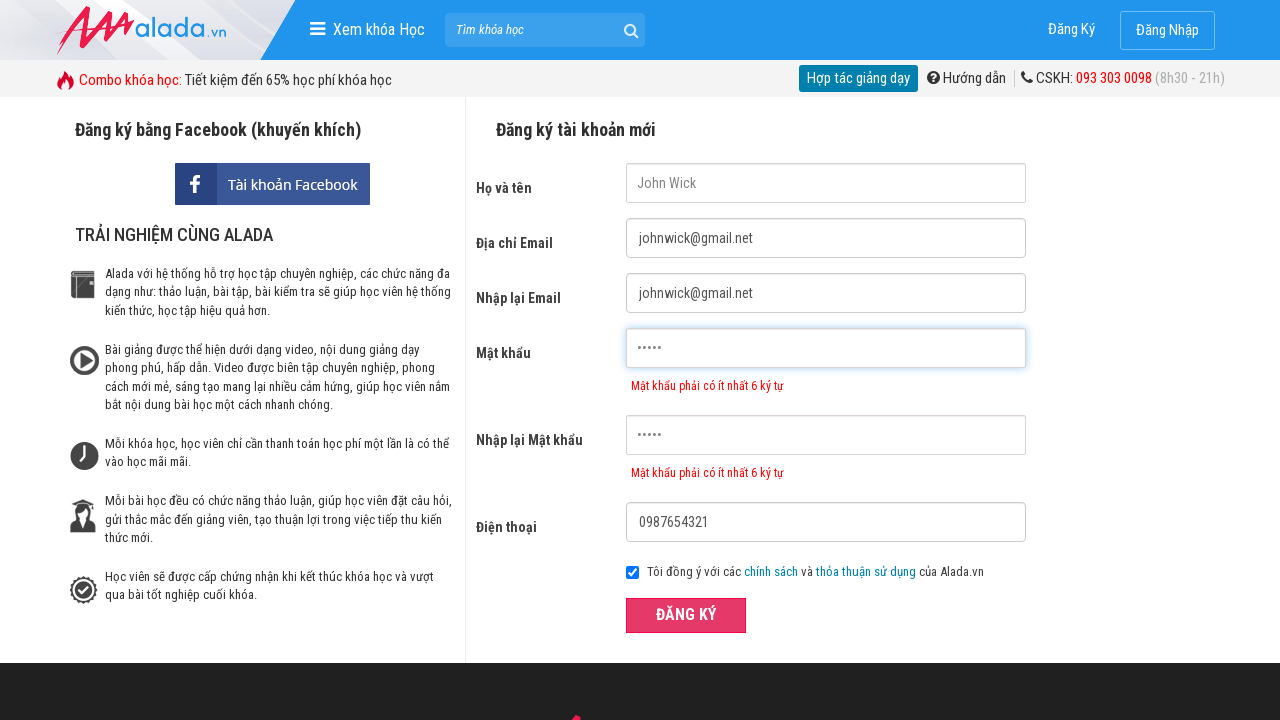

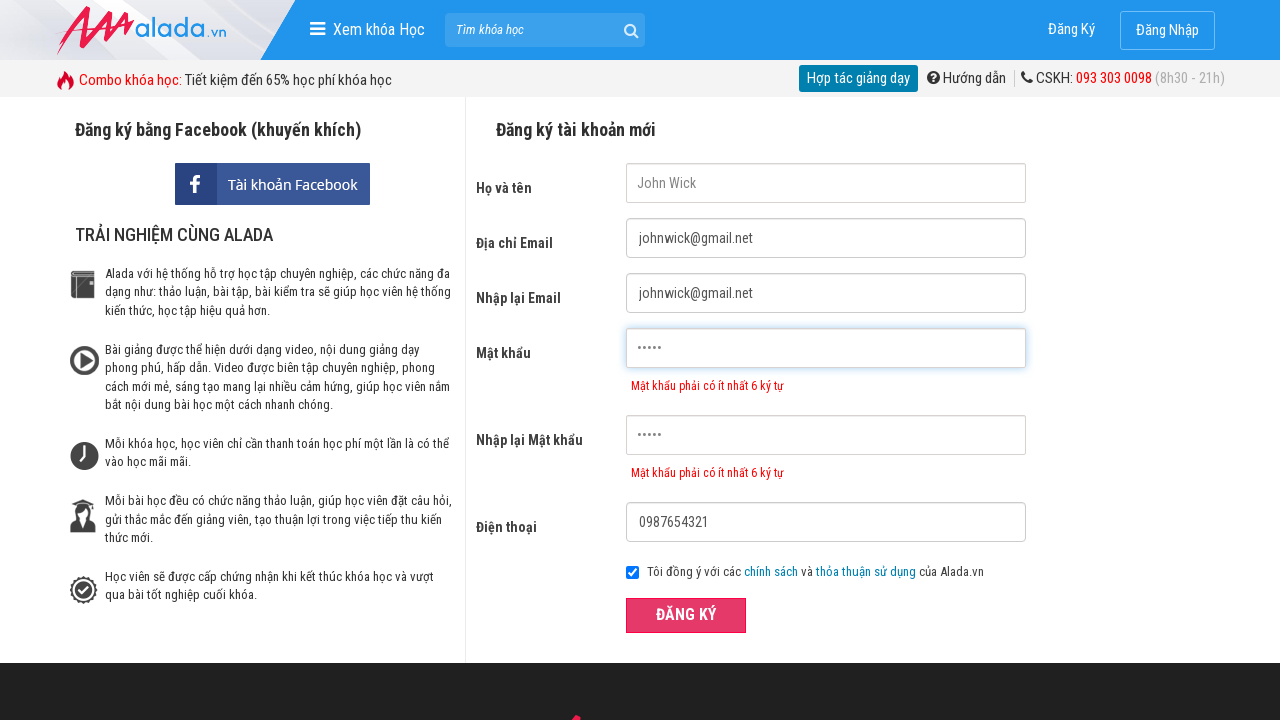